Tests key press detection functionality by typing text in an input field and verifying the result is displayed

Starting URL: https://the-internet.herokuapp.com/key_presses?

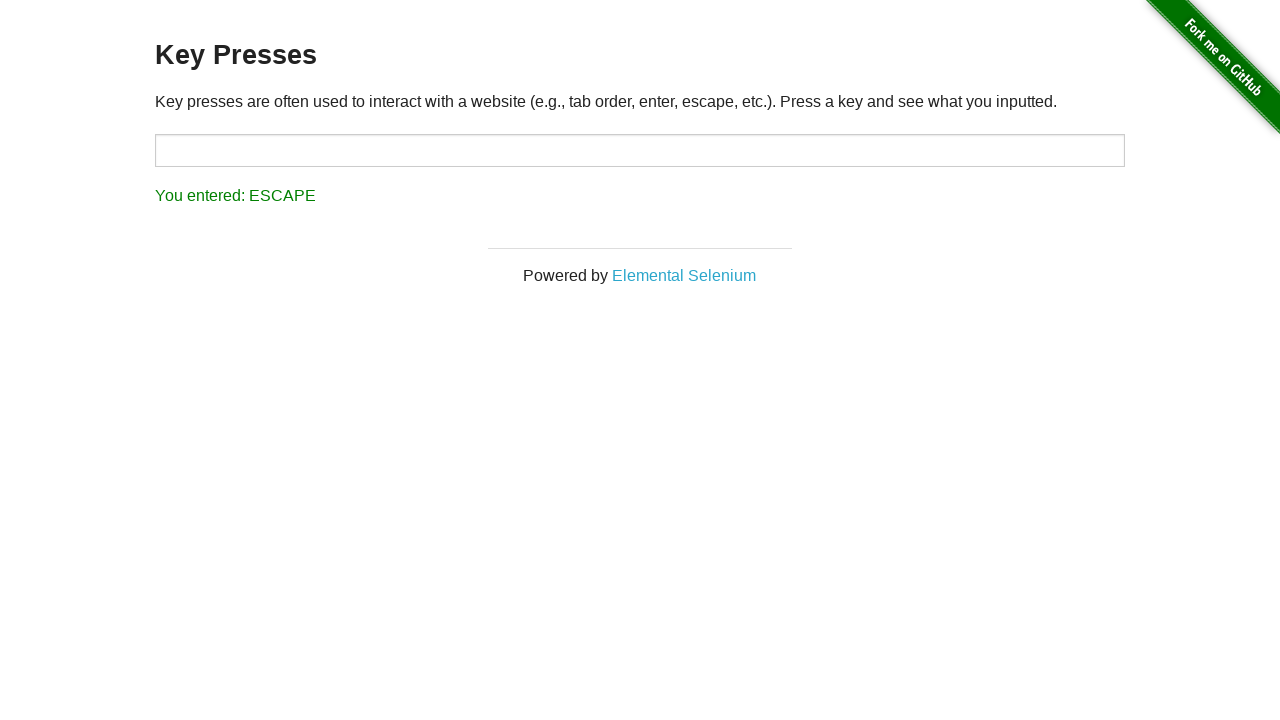

Typed 'hello world' into the target input field on #target
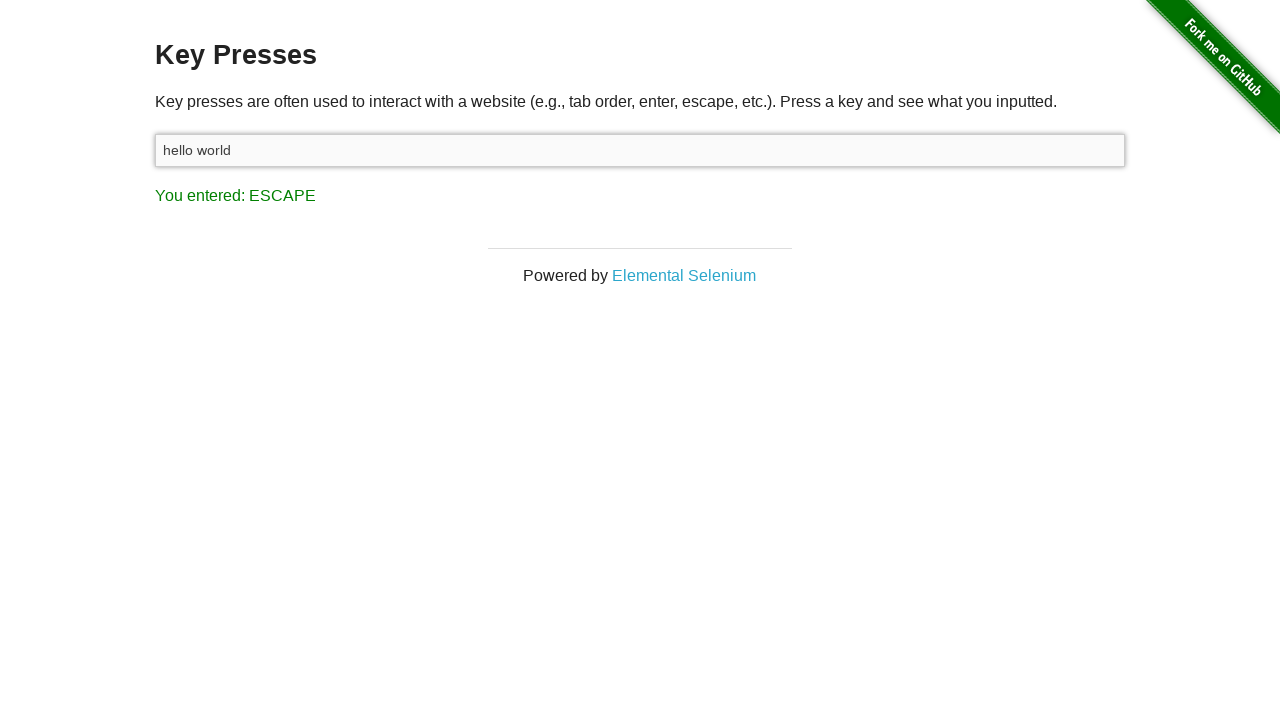

Result element appeared on the page
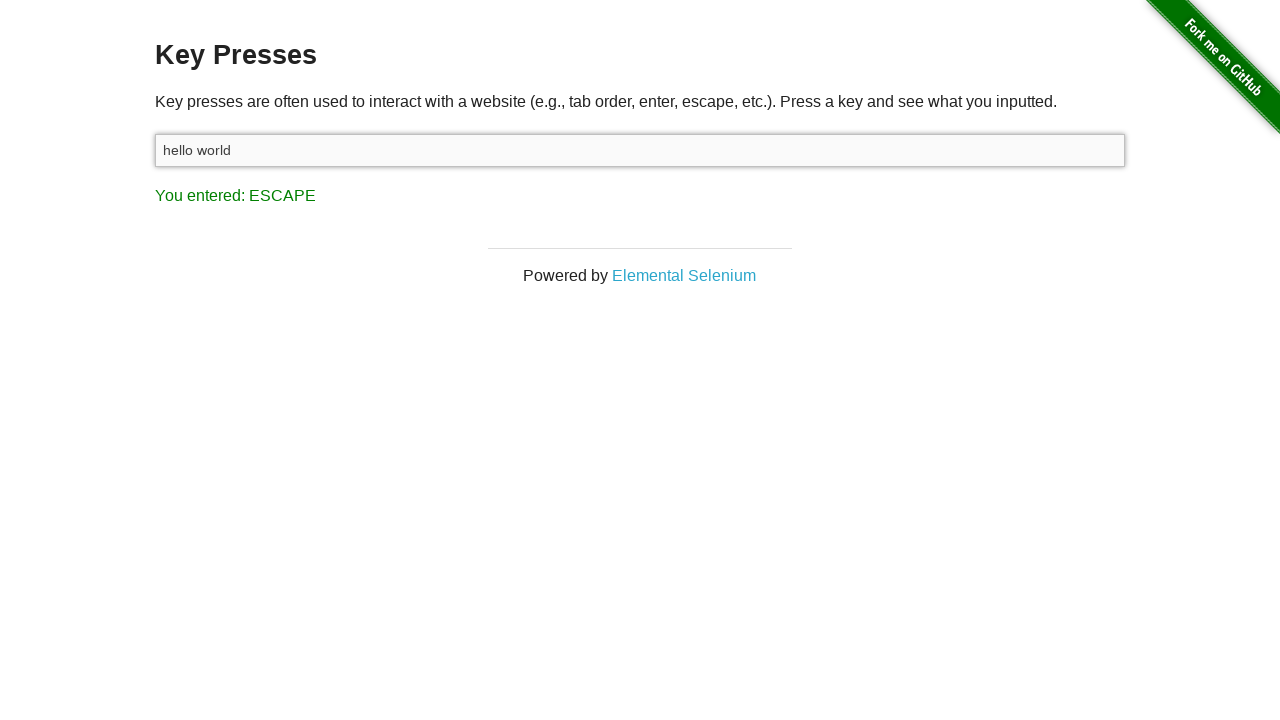

Verified that result text contains 'You entered:'
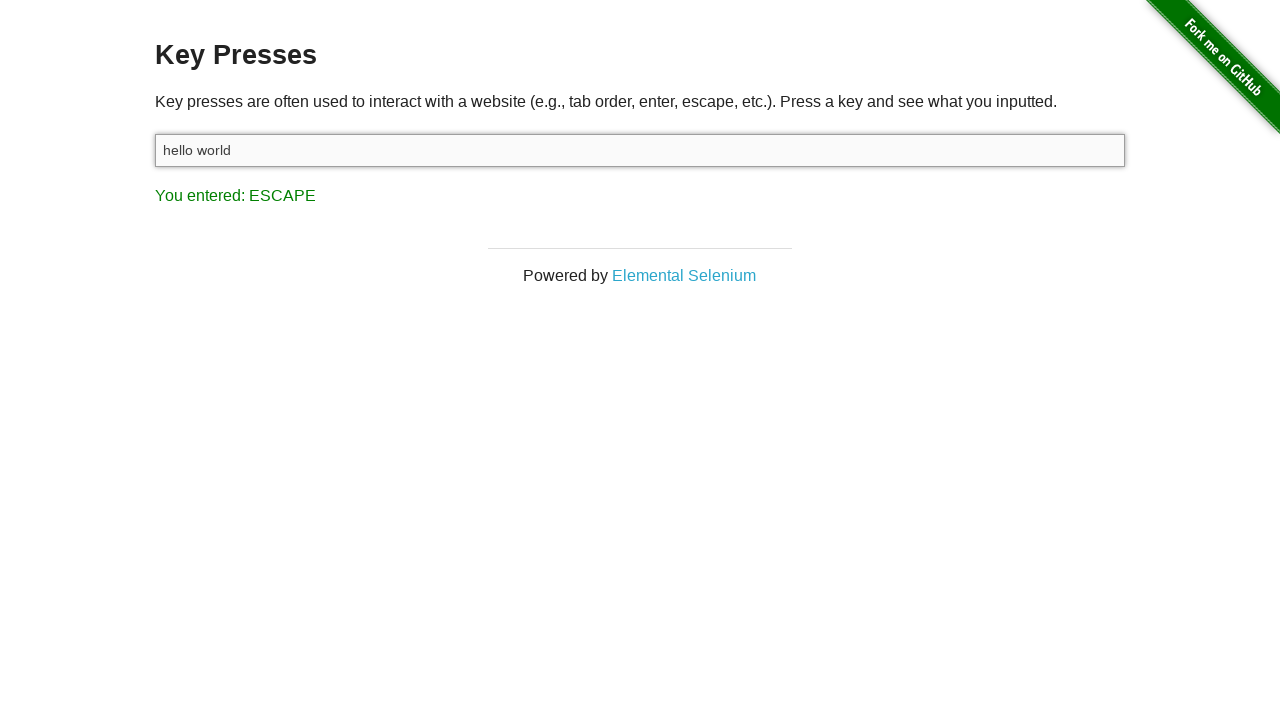

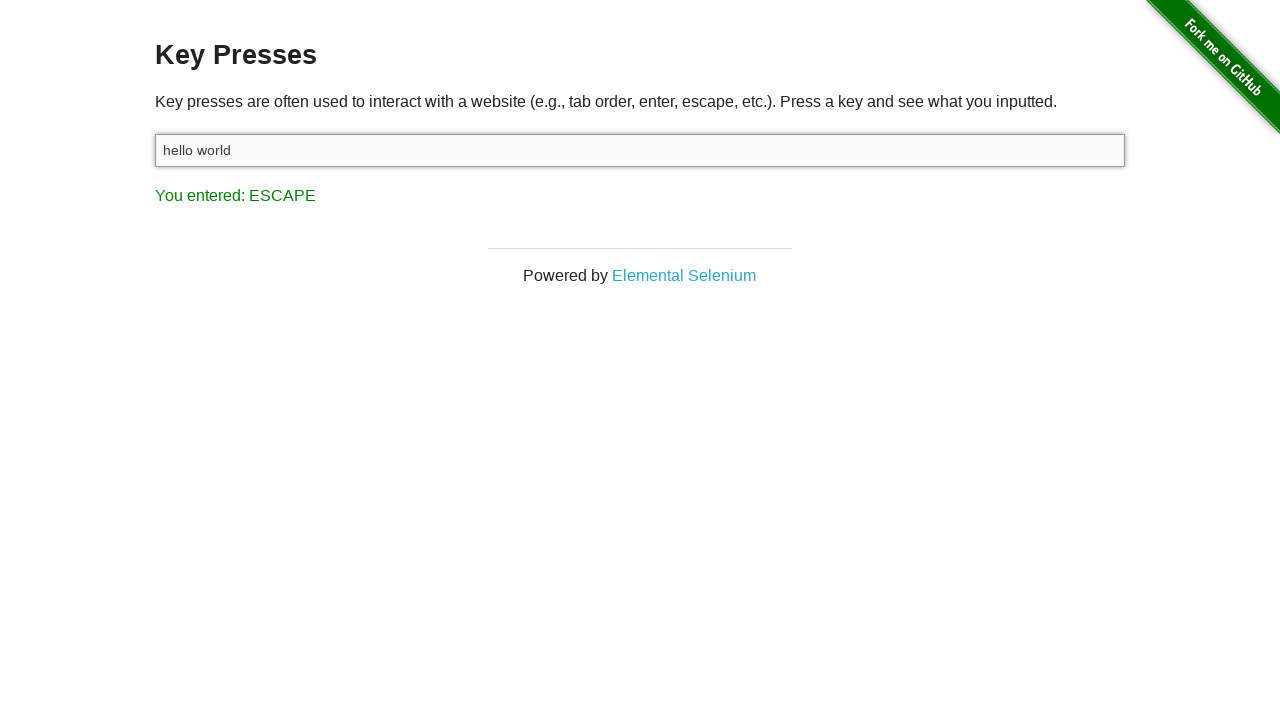